Simple test that navigates to the Sauce Labs homepage

Starting URL: http://saucelabs.com/

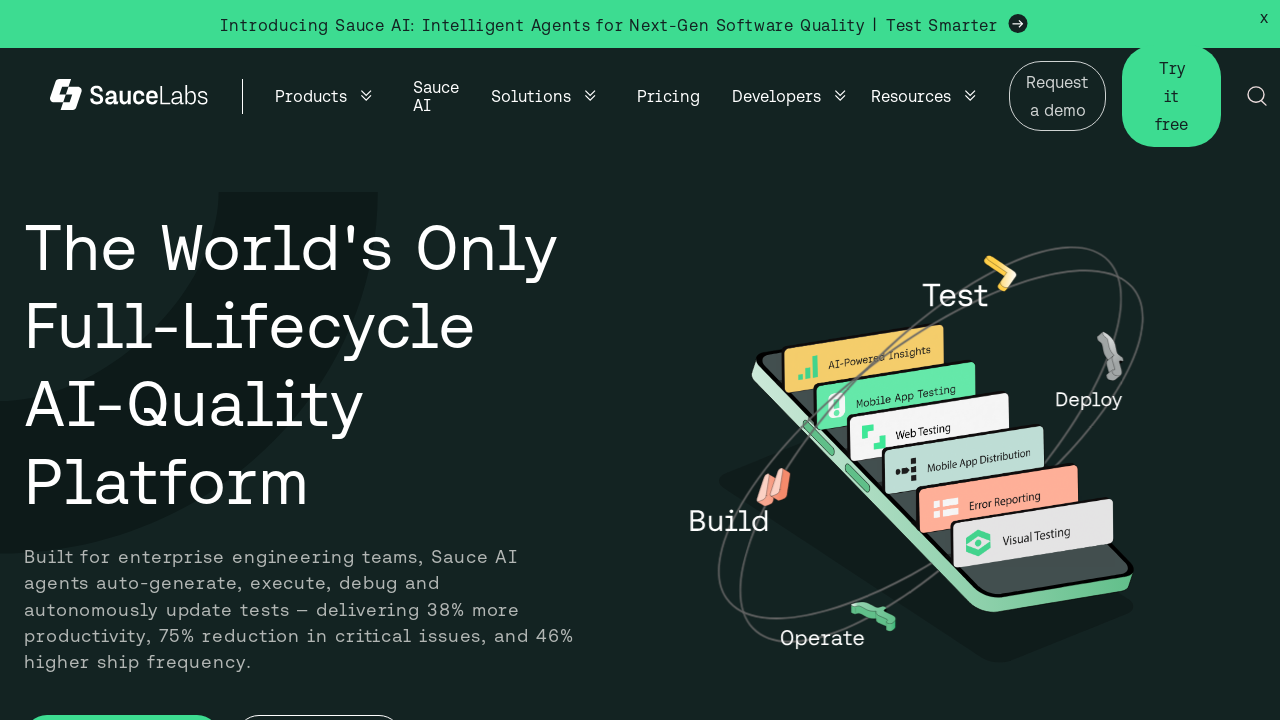

Navigated to Sauce Labs homepage
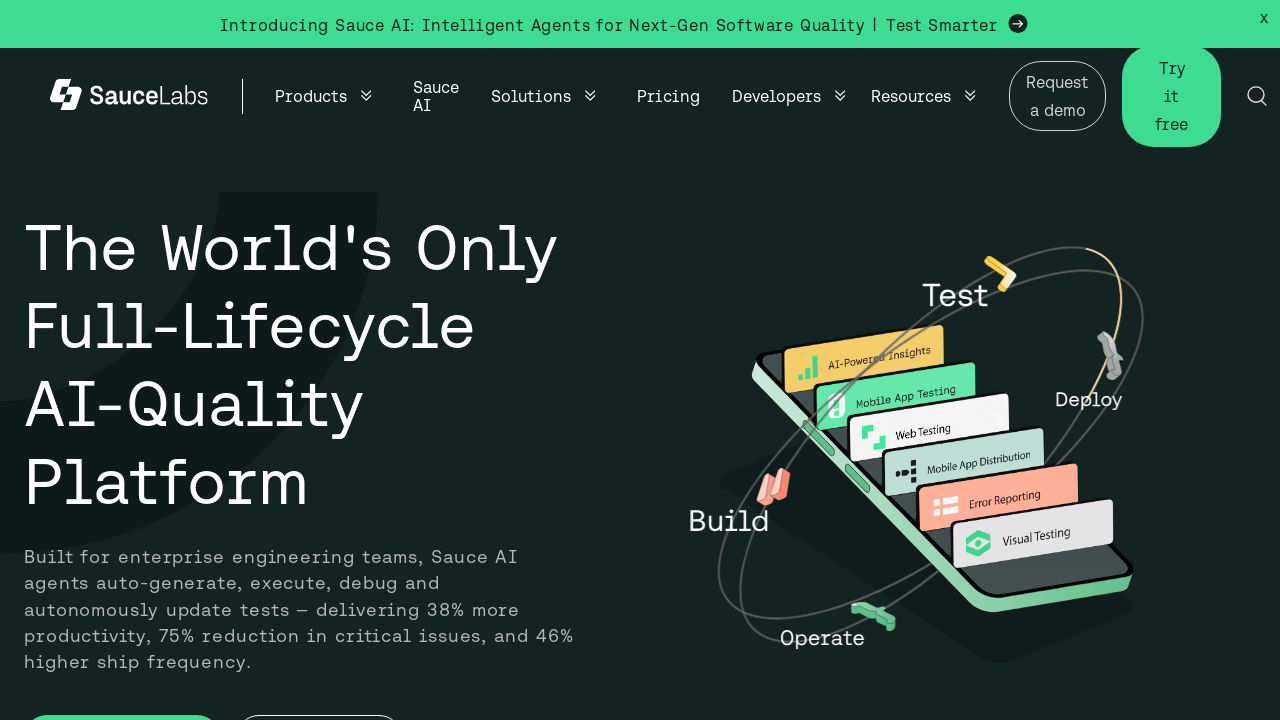

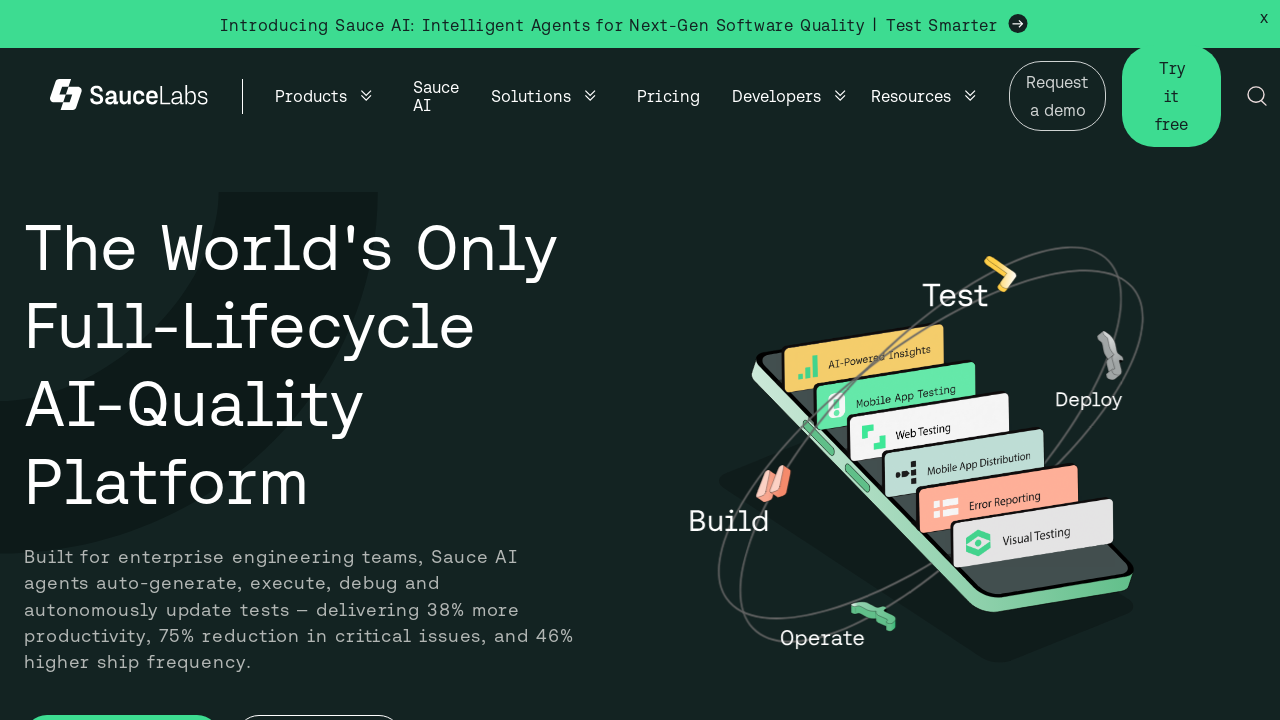